Tests JavaScript confirm dialog by clicking the second button, dismissing the dialog, and verifying the result message doesn't contain "successfuly"

Starting URL: https://the-internet.herokuapp.com/javascript_alerts

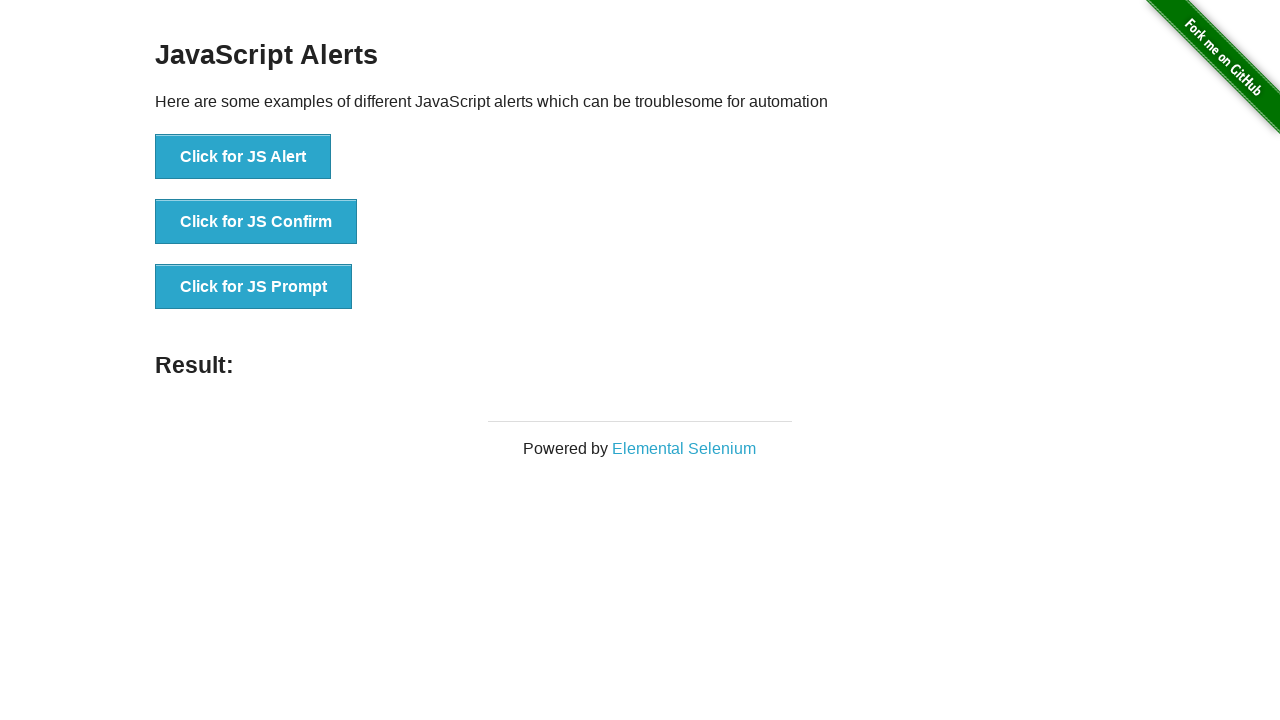

Set up dialog handler to dismiss alerts
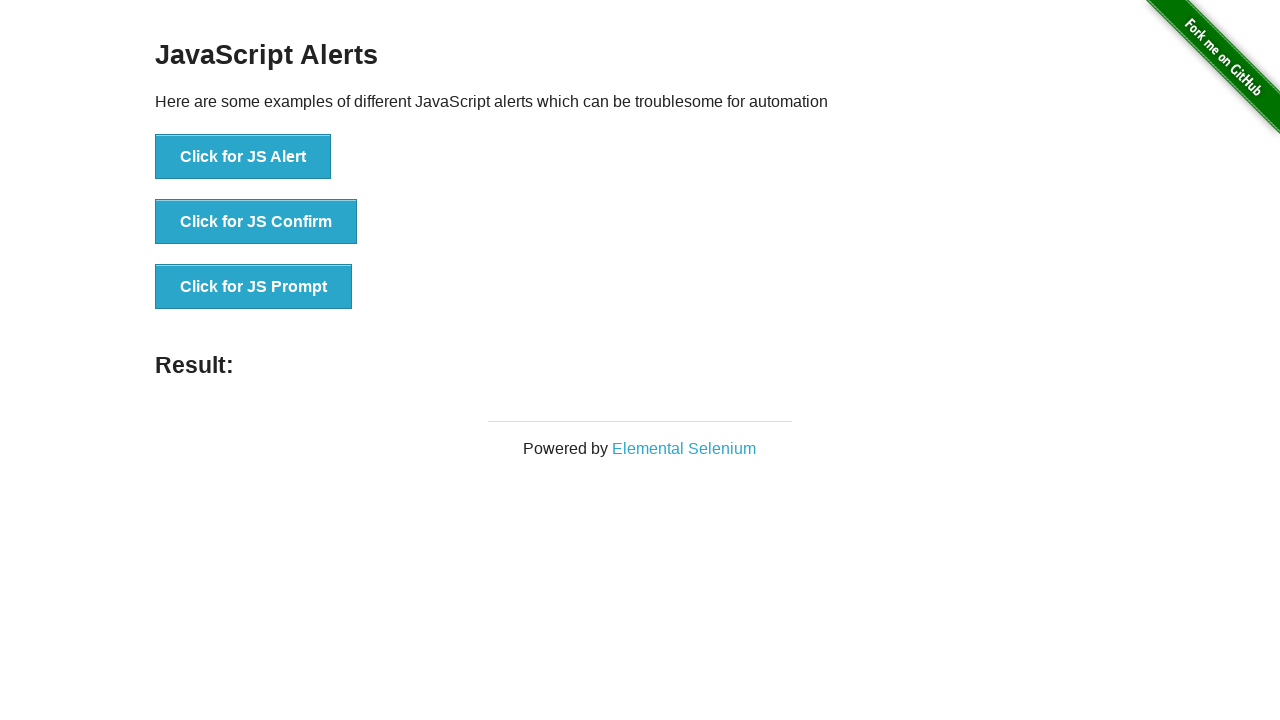

Clicked 'Click for JS Confirm' button to trigger JavaScript confirm dialog at (256, 222) on text='Click for JS Confirm'
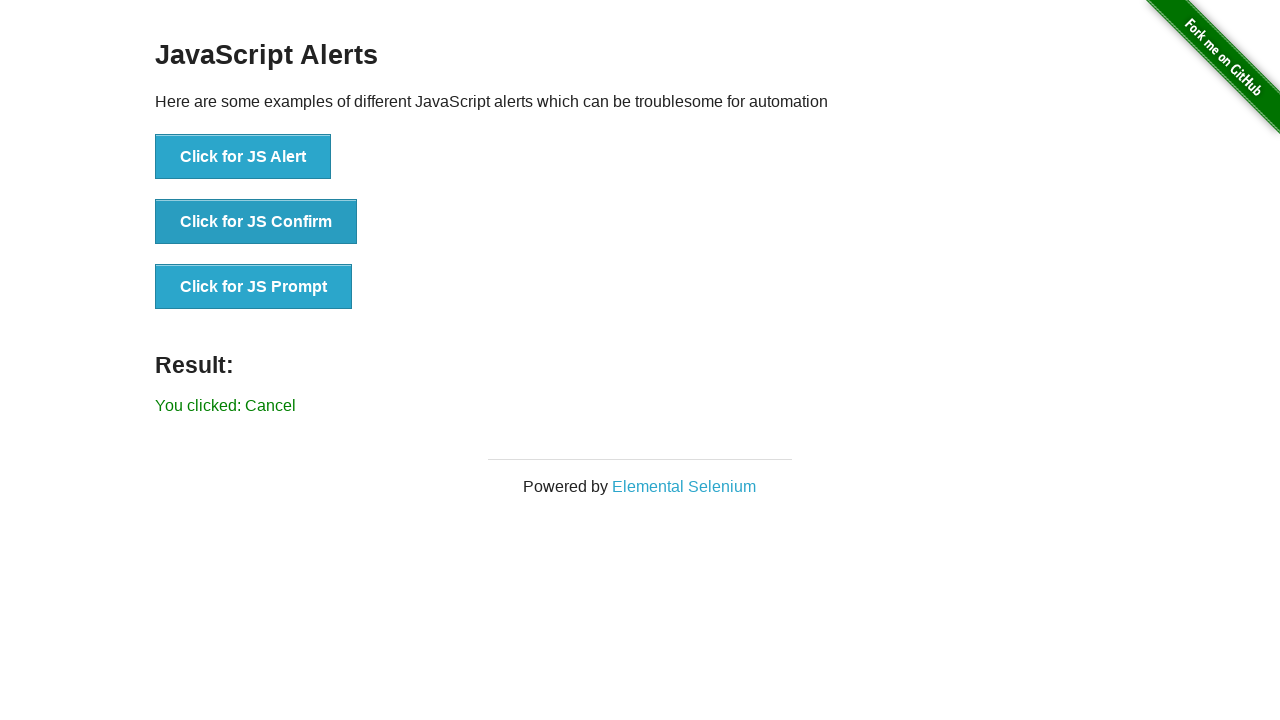

Located result element
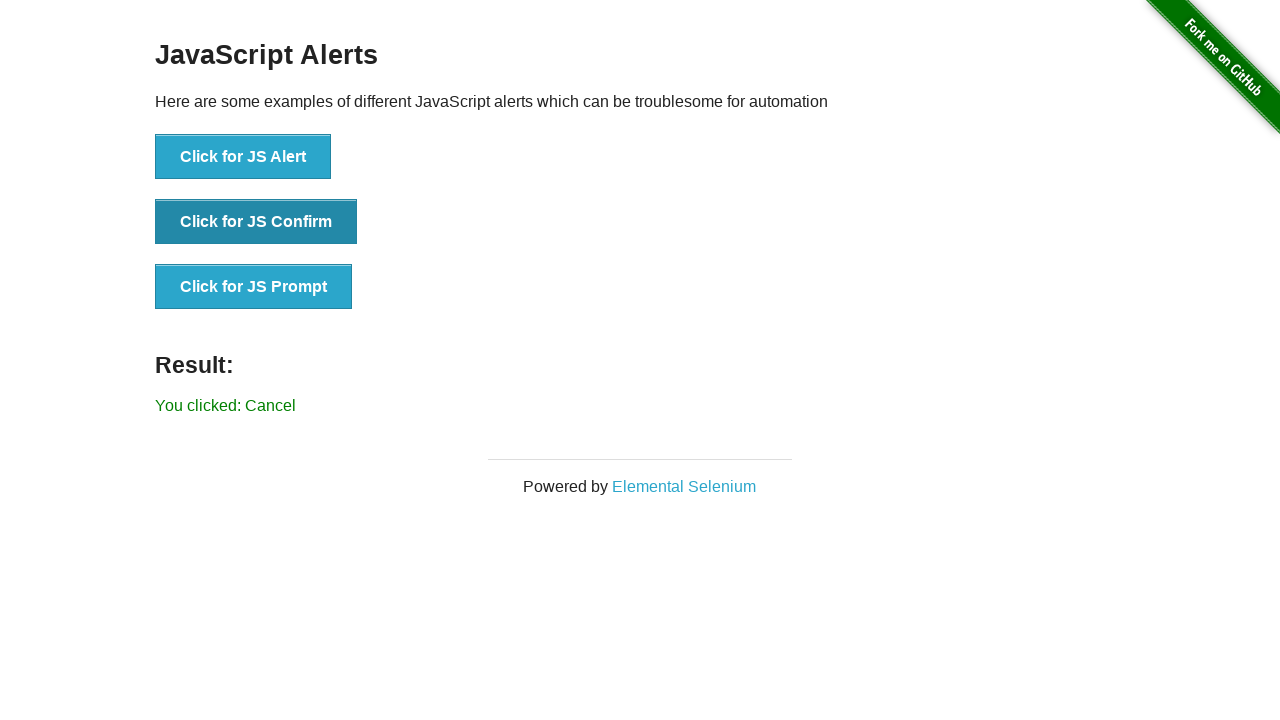

Retrieved result text content
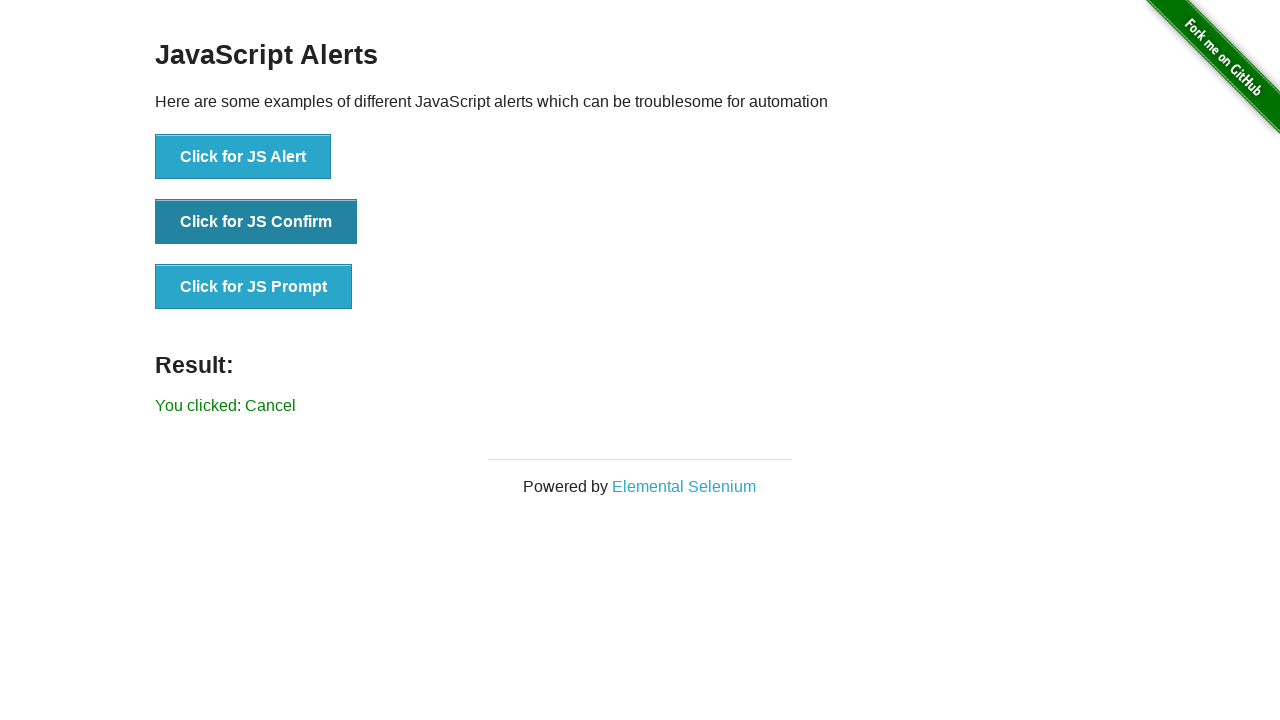

Verified that result message does not contain 'successfuly' after dismissing the confirm dialog
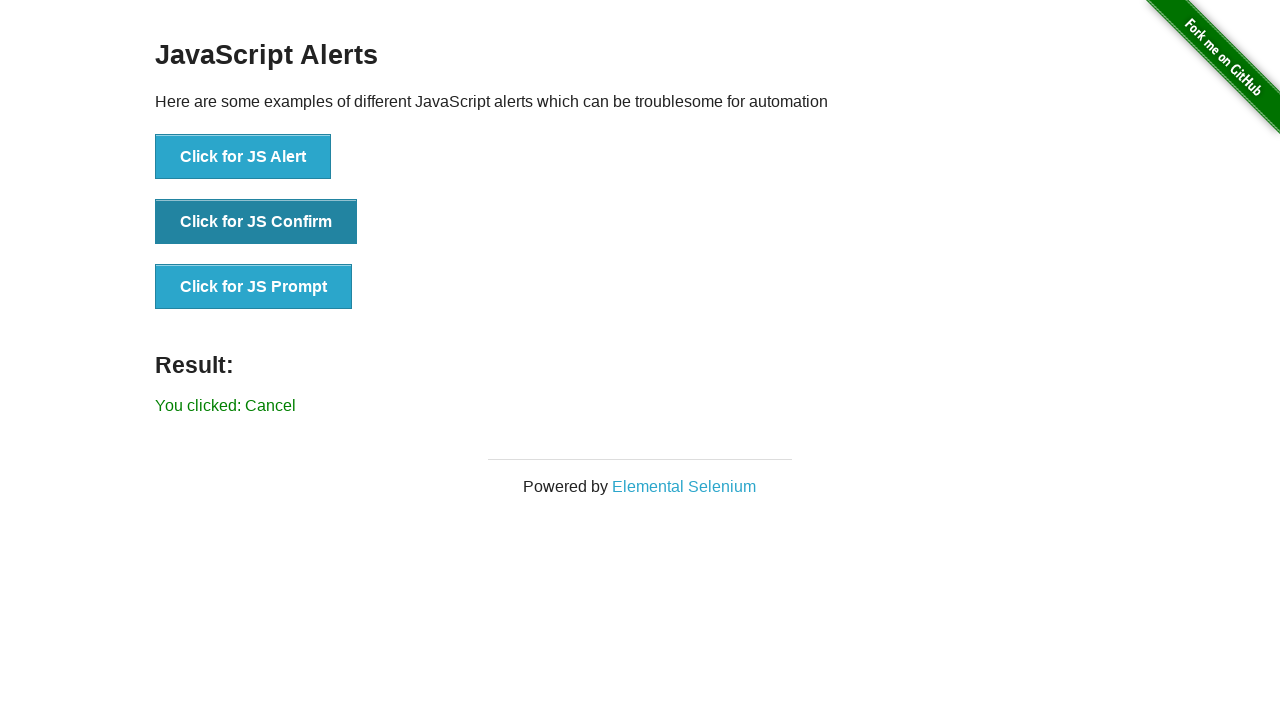

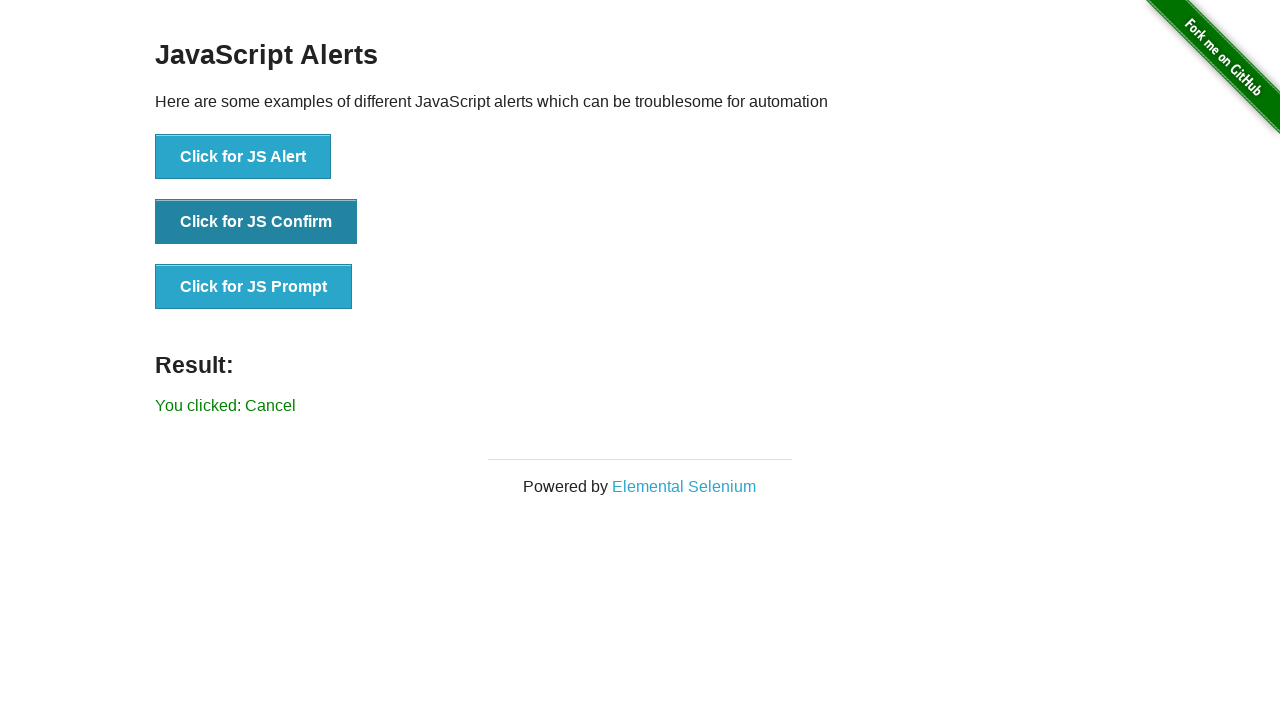